Tests horizontal slider interaction by dragging the slider to its maximum value

Starting URL: https://the-internet.herokuapp.com/horizontal_slider

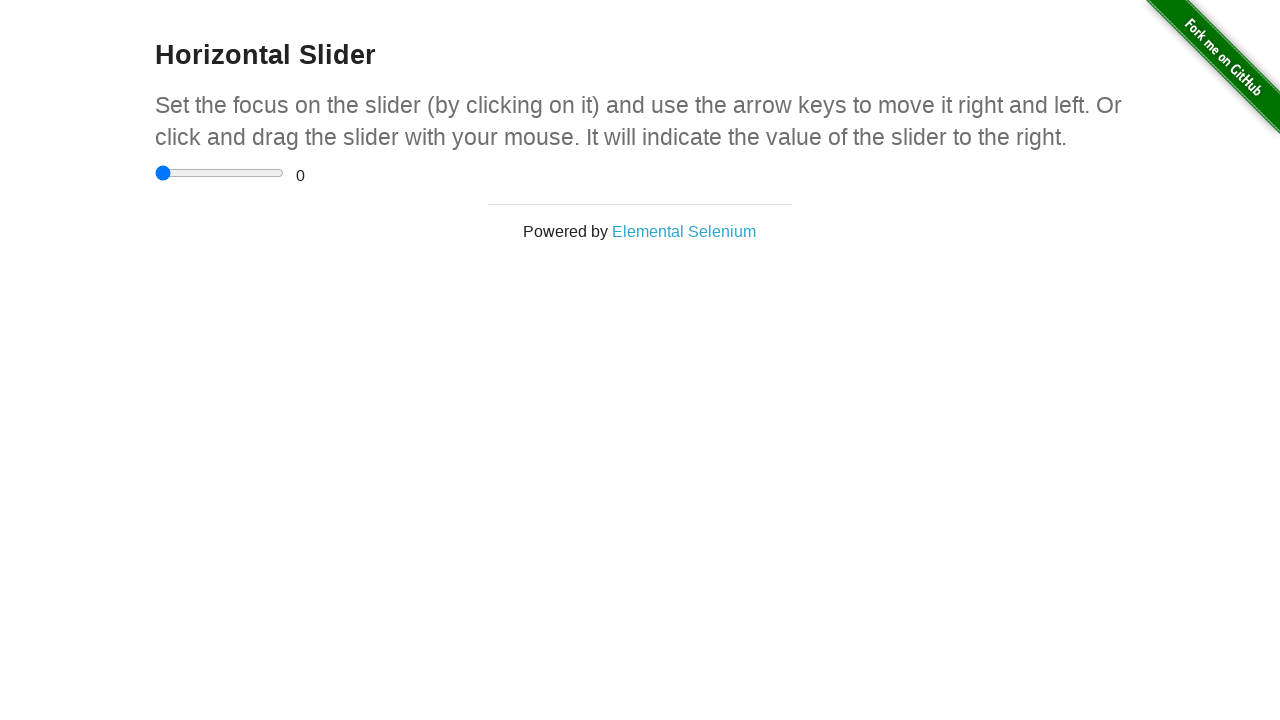

Navigated to horizontal slider test page
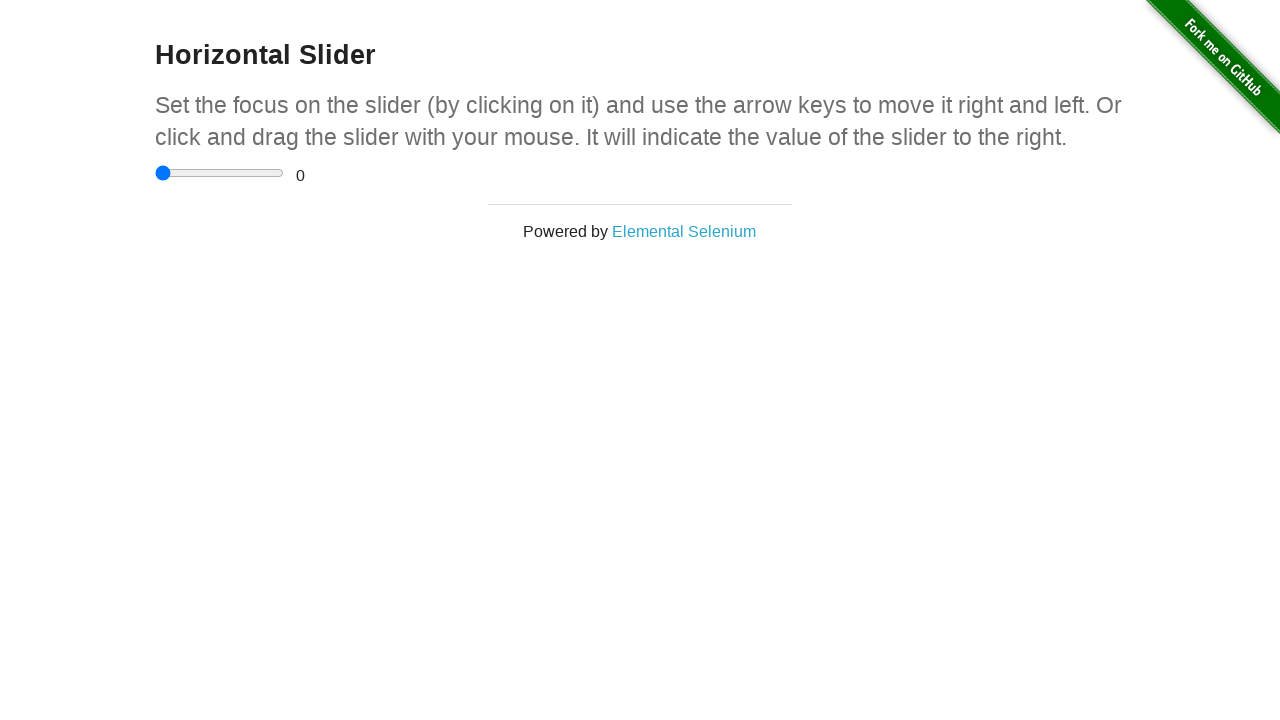

Located the horizontal slider element
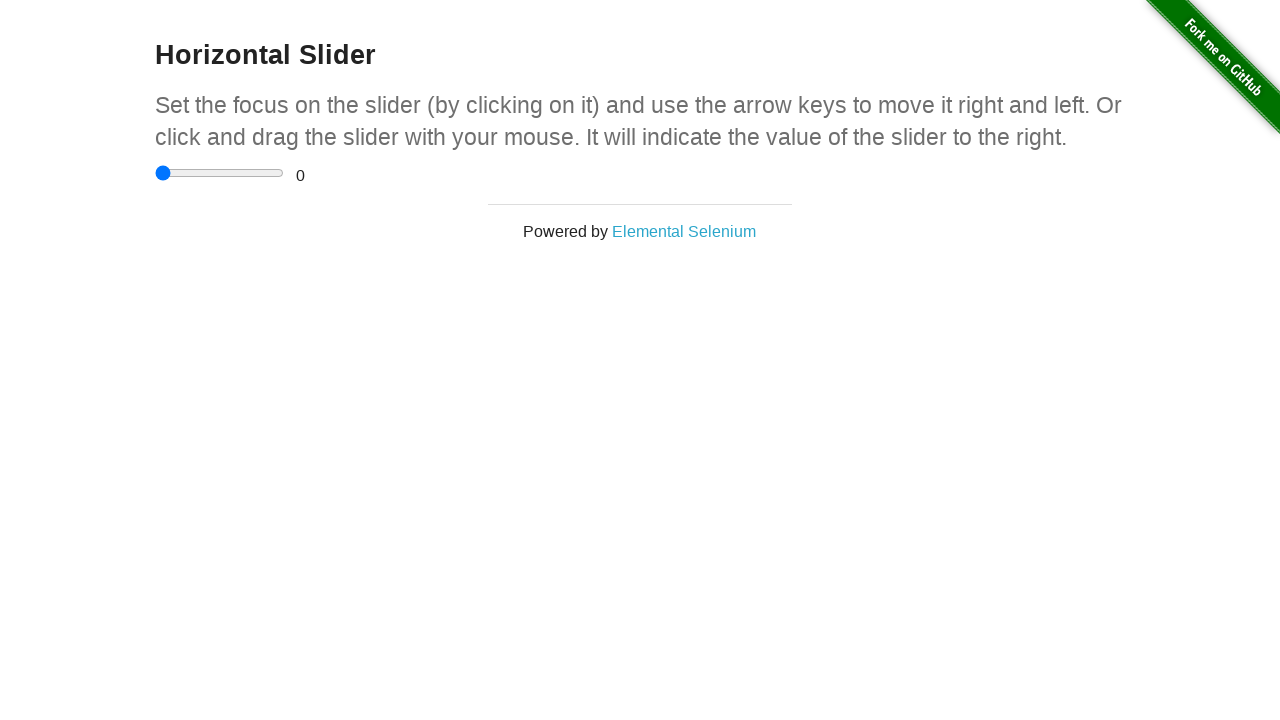

Retrieved slider bounding box dimensions
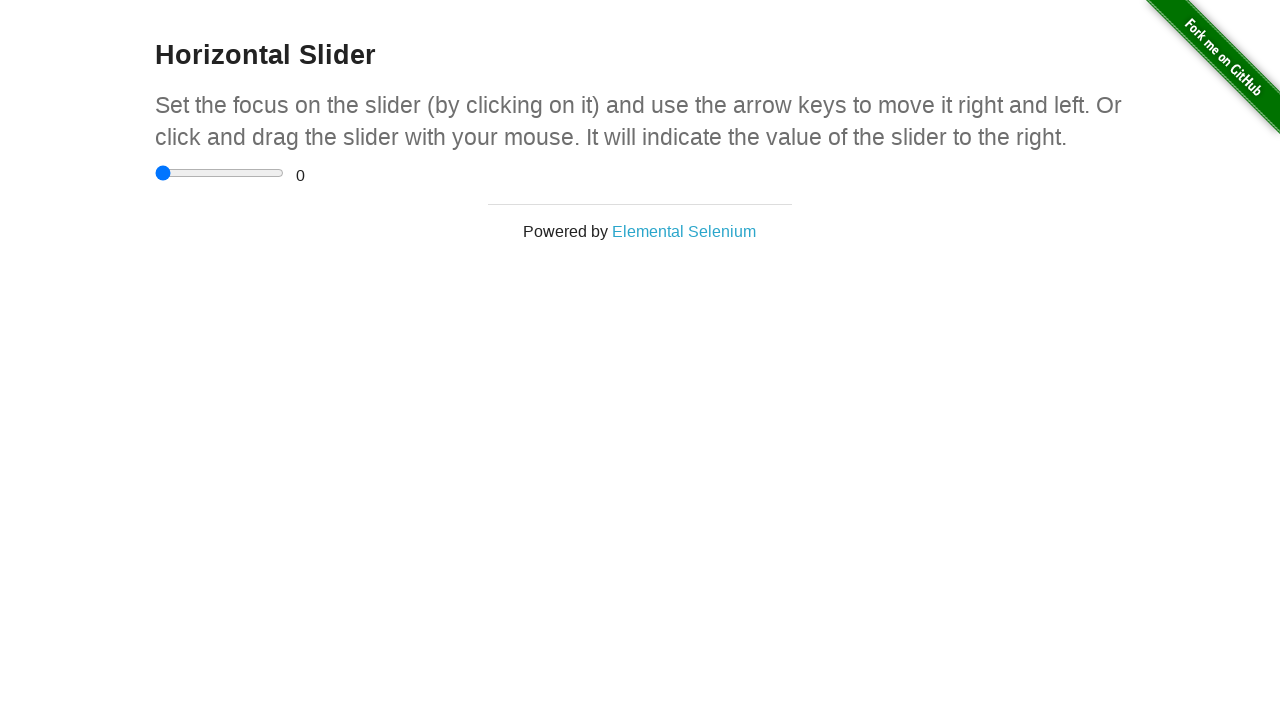

Clicked on the slider element at (220, 173) on input[type='range']
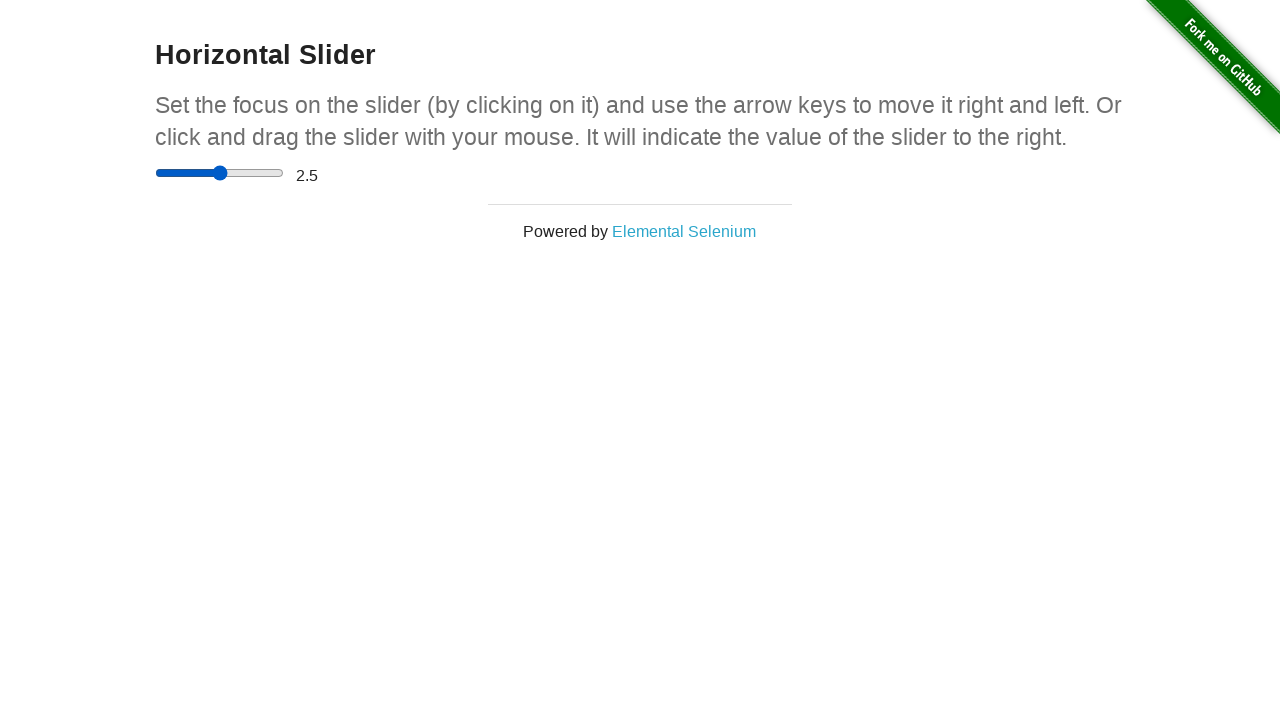

Moved mouse to the right end of the slider at (284, 173)
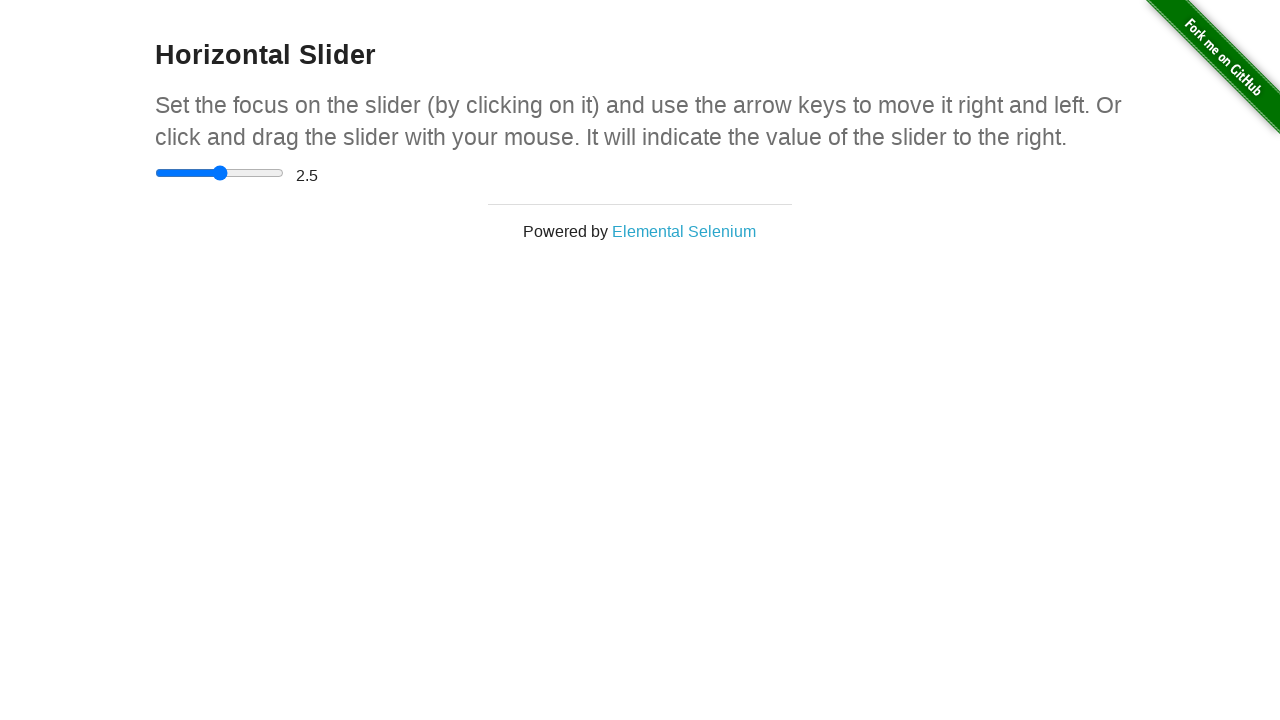

Pressed mouse button down to start drag at (284, 173)
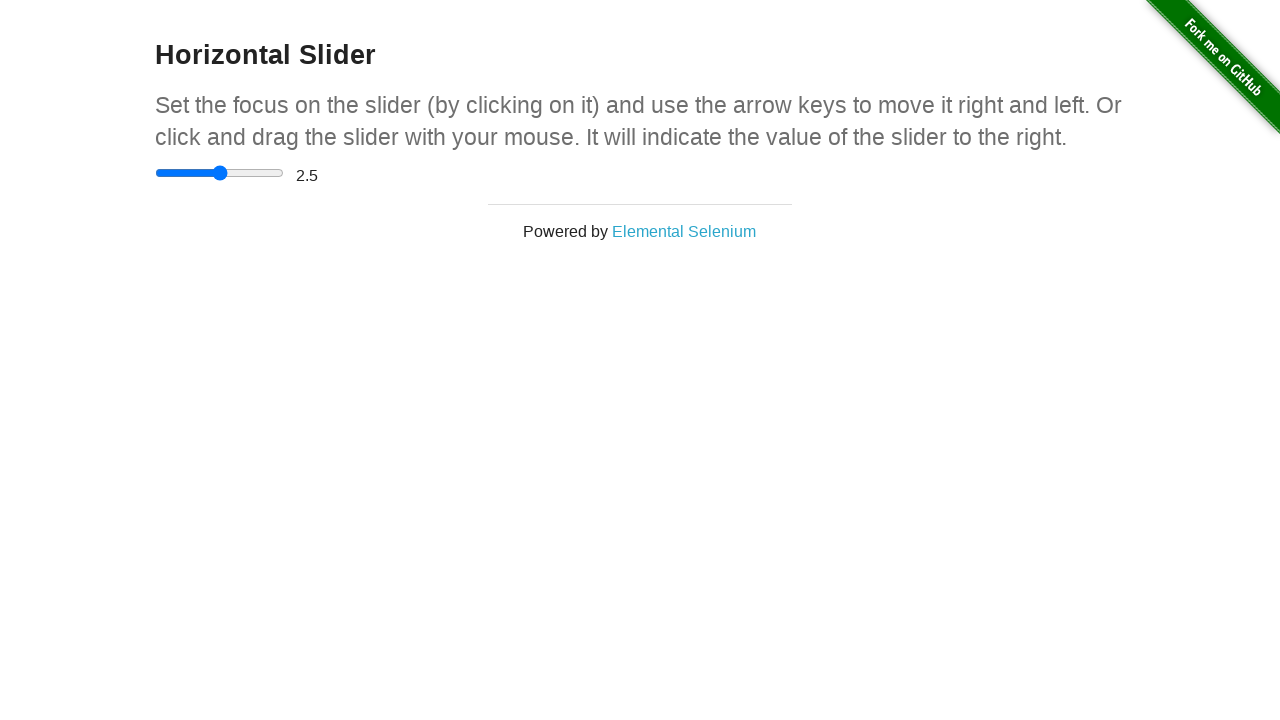

Maintained mouse position at right end of slider at (284, 173)
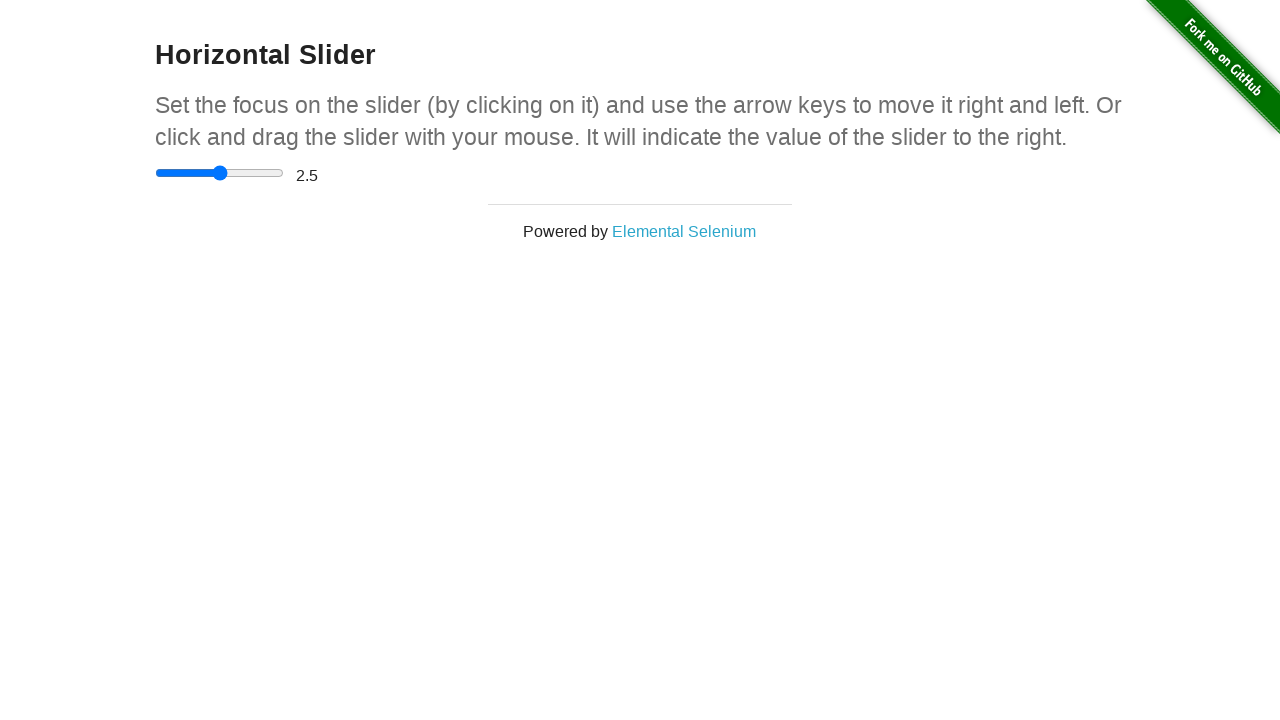

Released mouse button to complete drag operation at (284, 173)
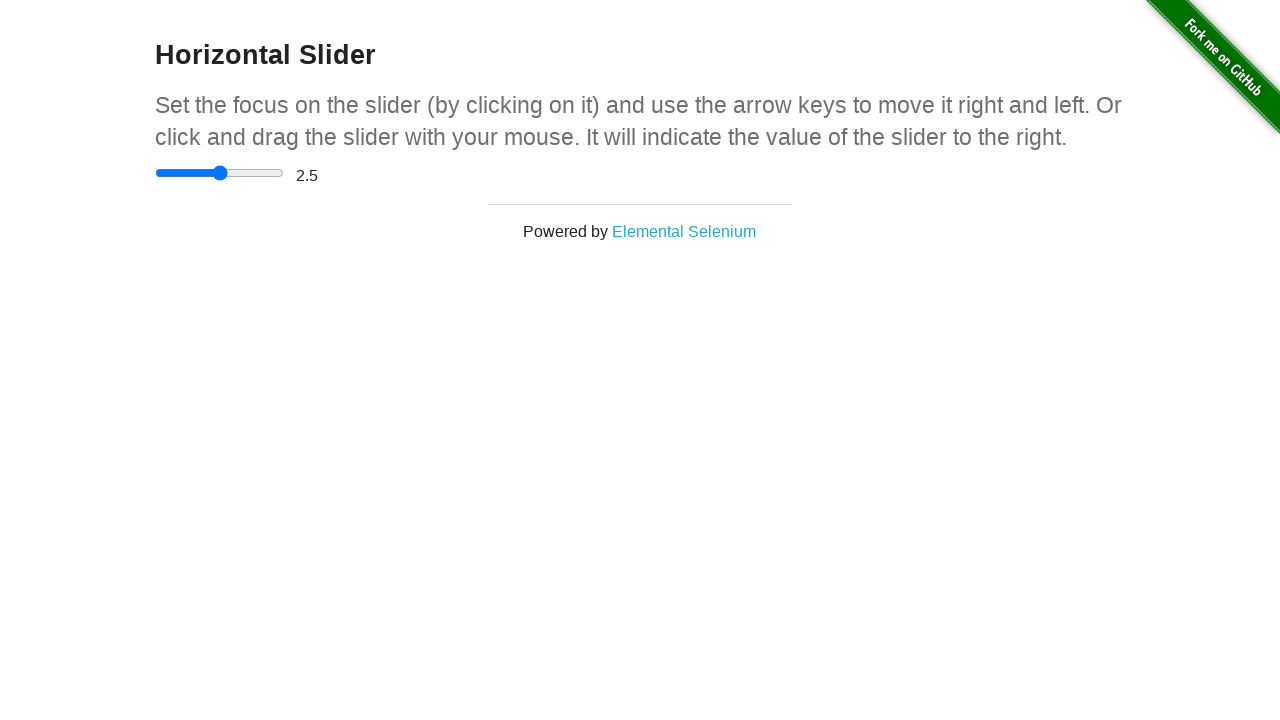

Focused the slider element on input[type='range']
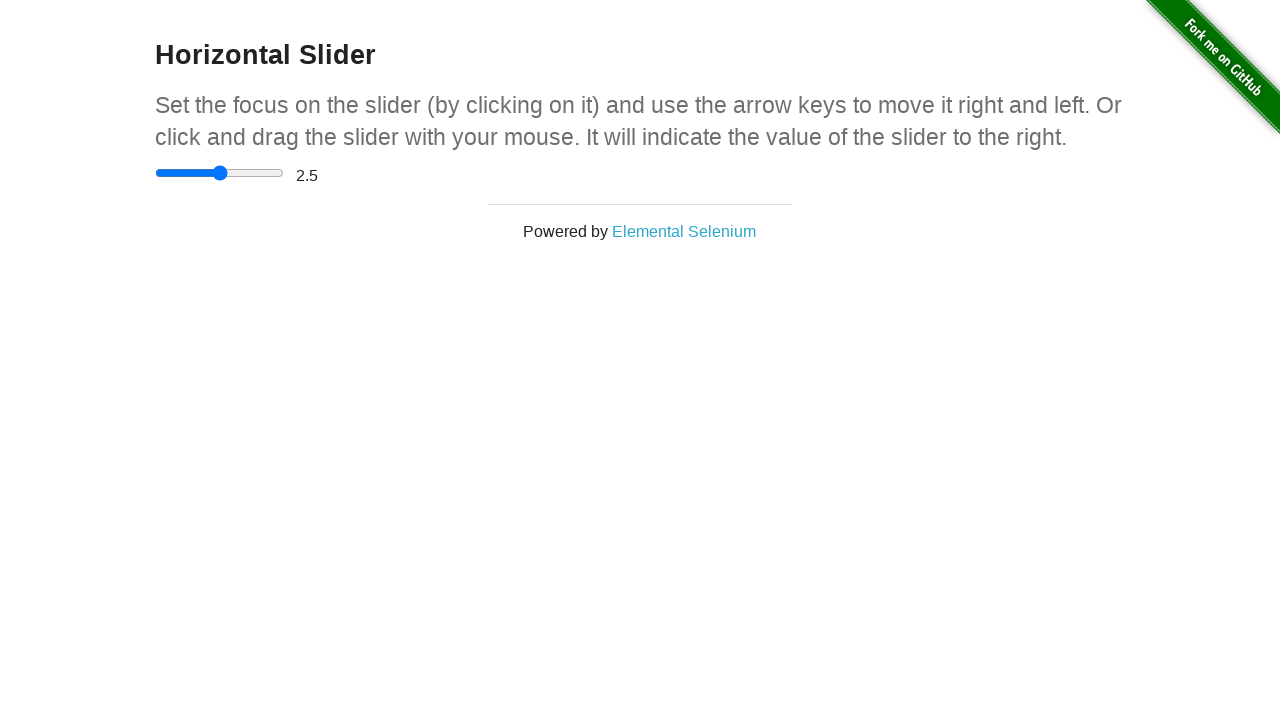

Pressed ArrowRight key to move slider towards maximum value on input[type='range']
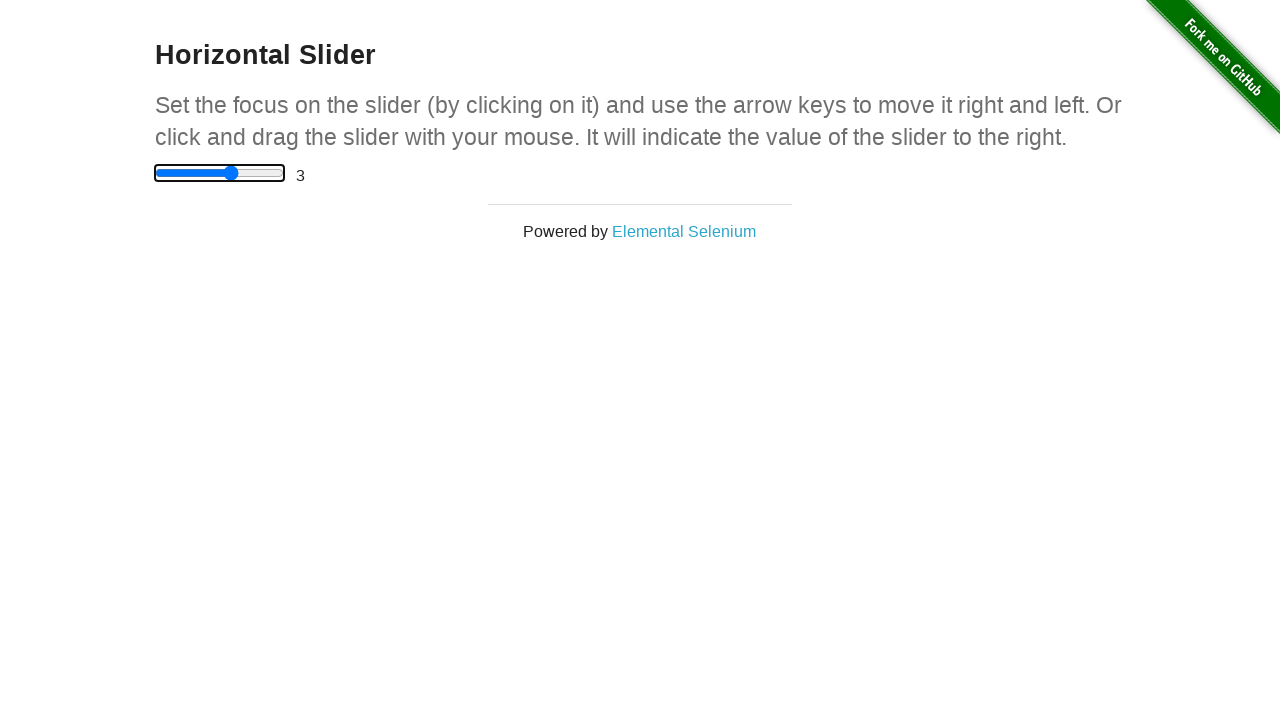

Pressed ArrowRight key to move slider towards maximum value on input[type='range']
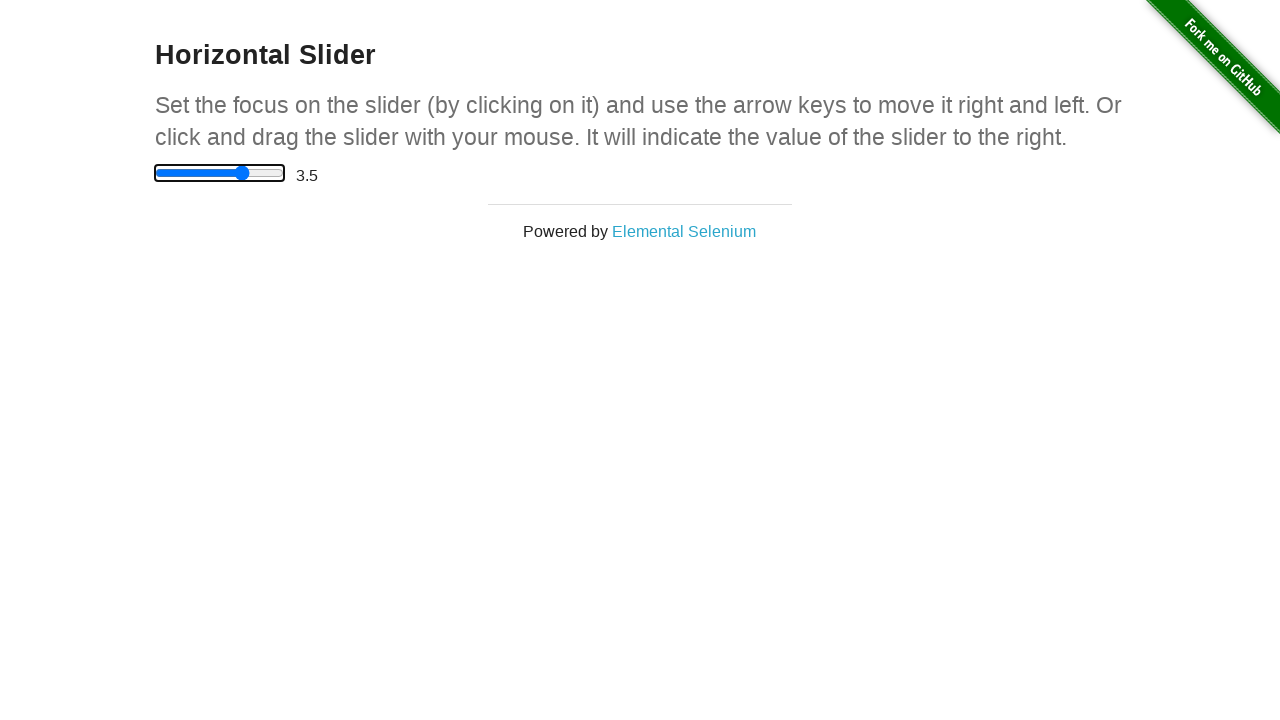

Pressed ArrowRight key to move slider towards maximum value on input[type='range']
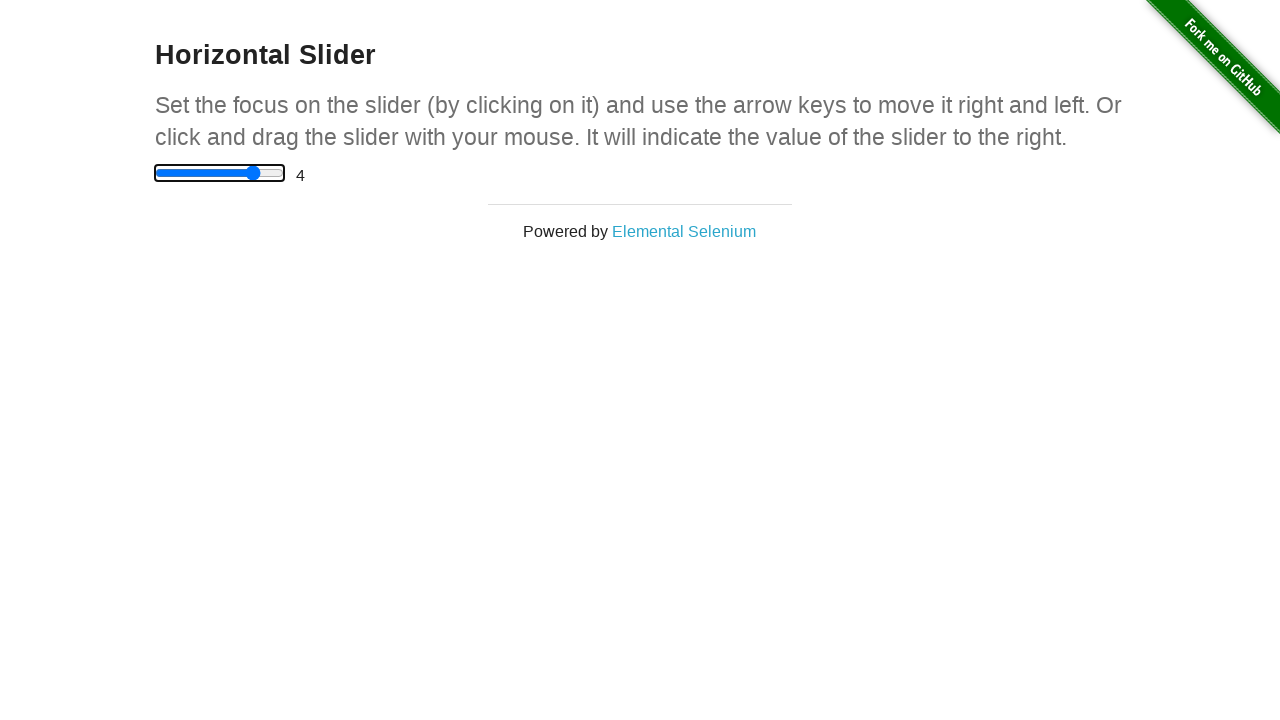

Pressed ArrowRight key to move slider towards maximum value on input[type='range']
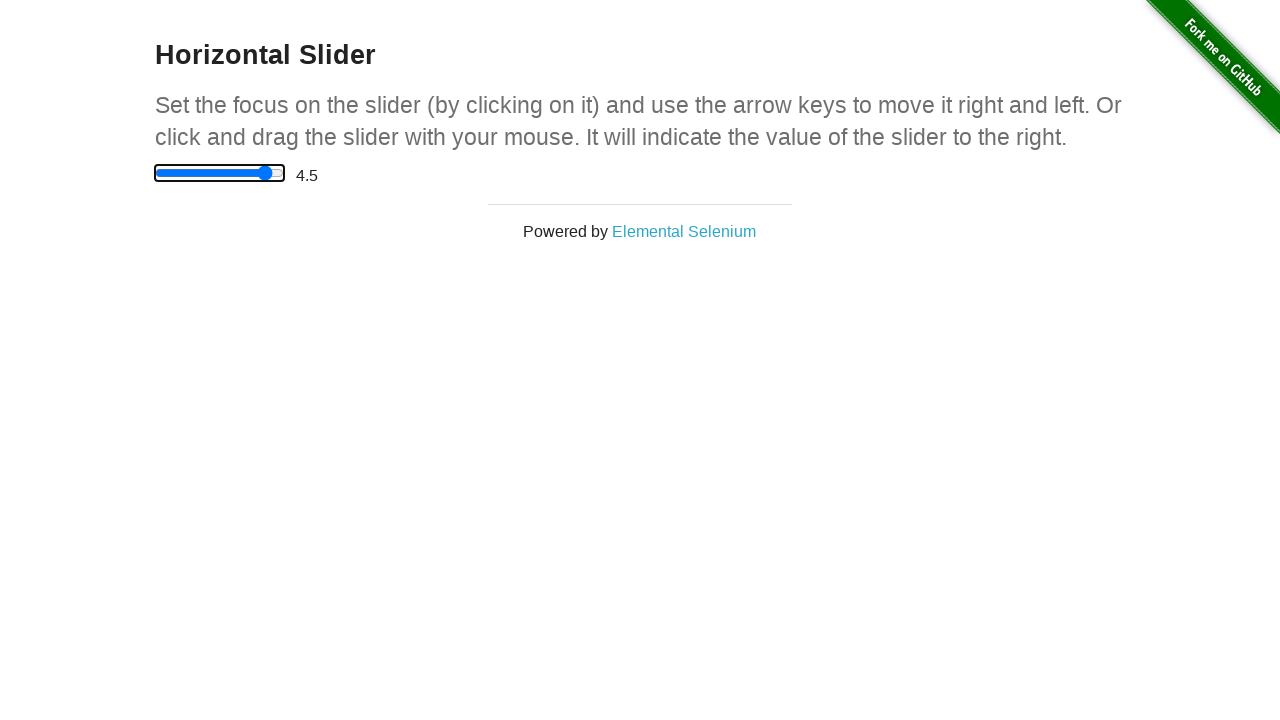

Pressed ArrowRight key to move slider towards maximum value on input[type='range']
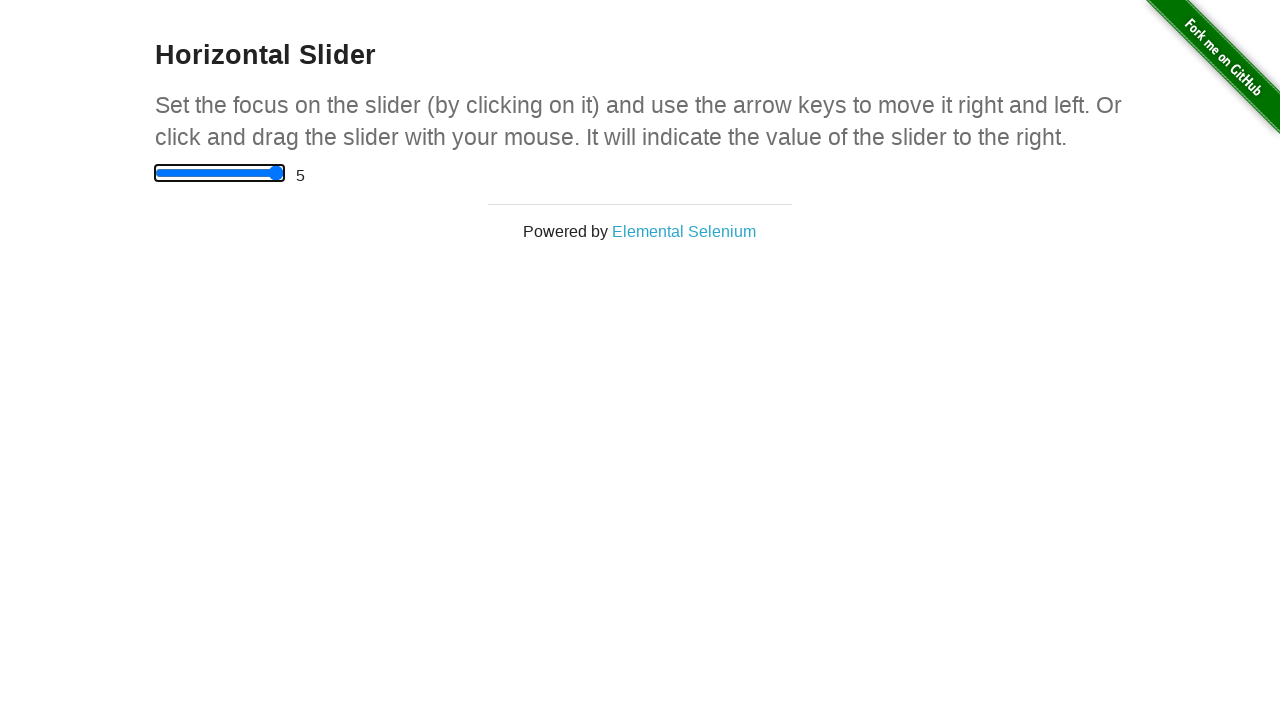

Pressed ArrowRight key to move slider towards maximum value on input[type='range']
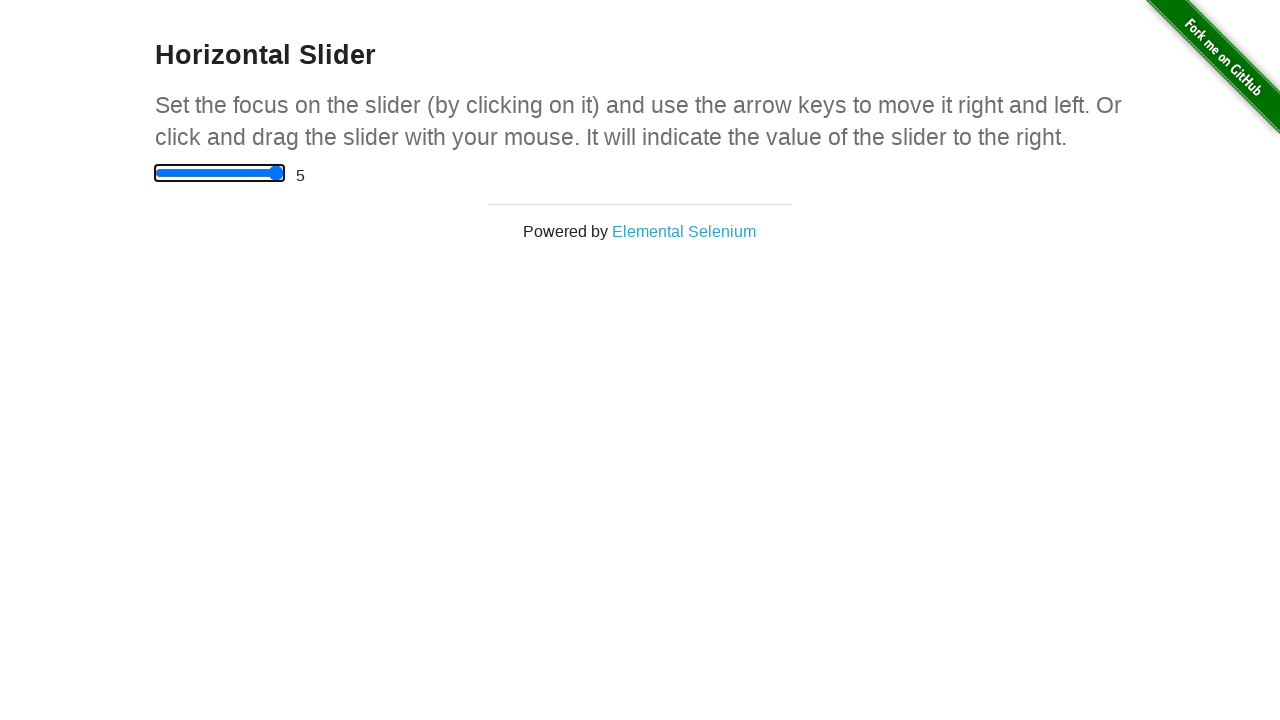

Pressed ArrowRight key to move slider towards maximum value on input[type='range']
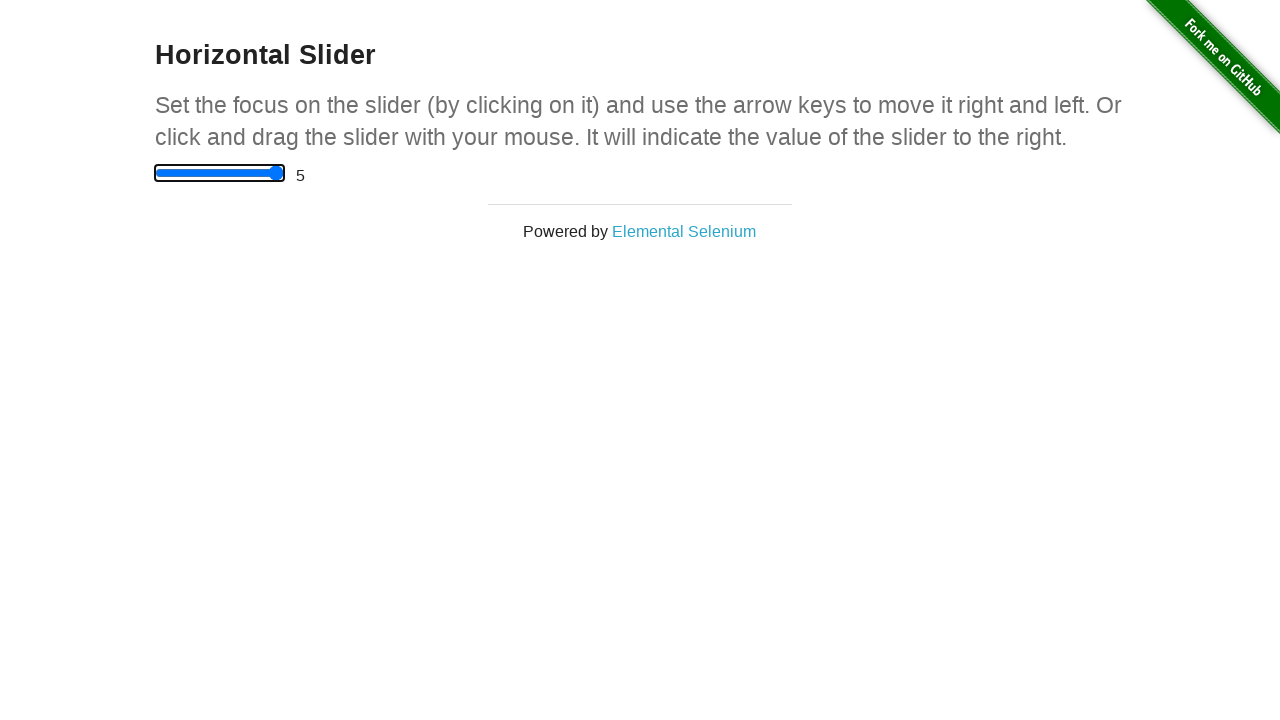

Pressed ArrowRight key to move slider towards maximum value on input[type='range']
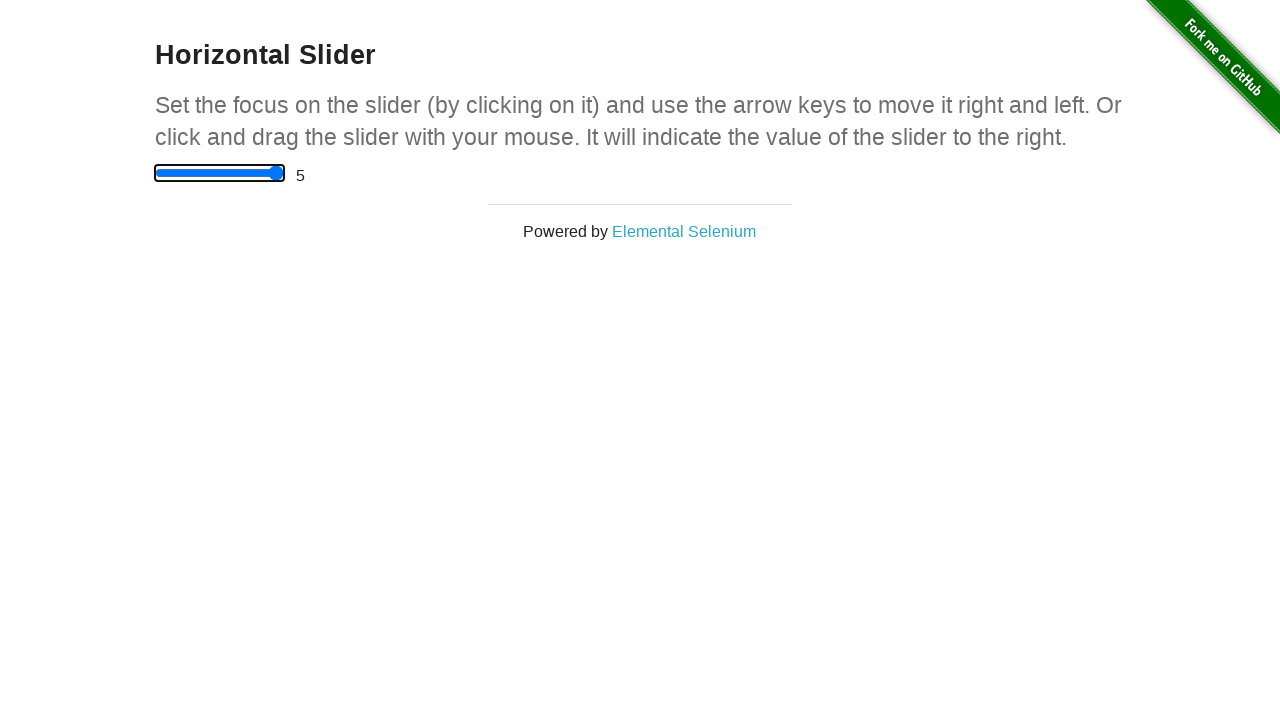

Pressed ArrowRight key to move slider towards maximum value on input[type='range']
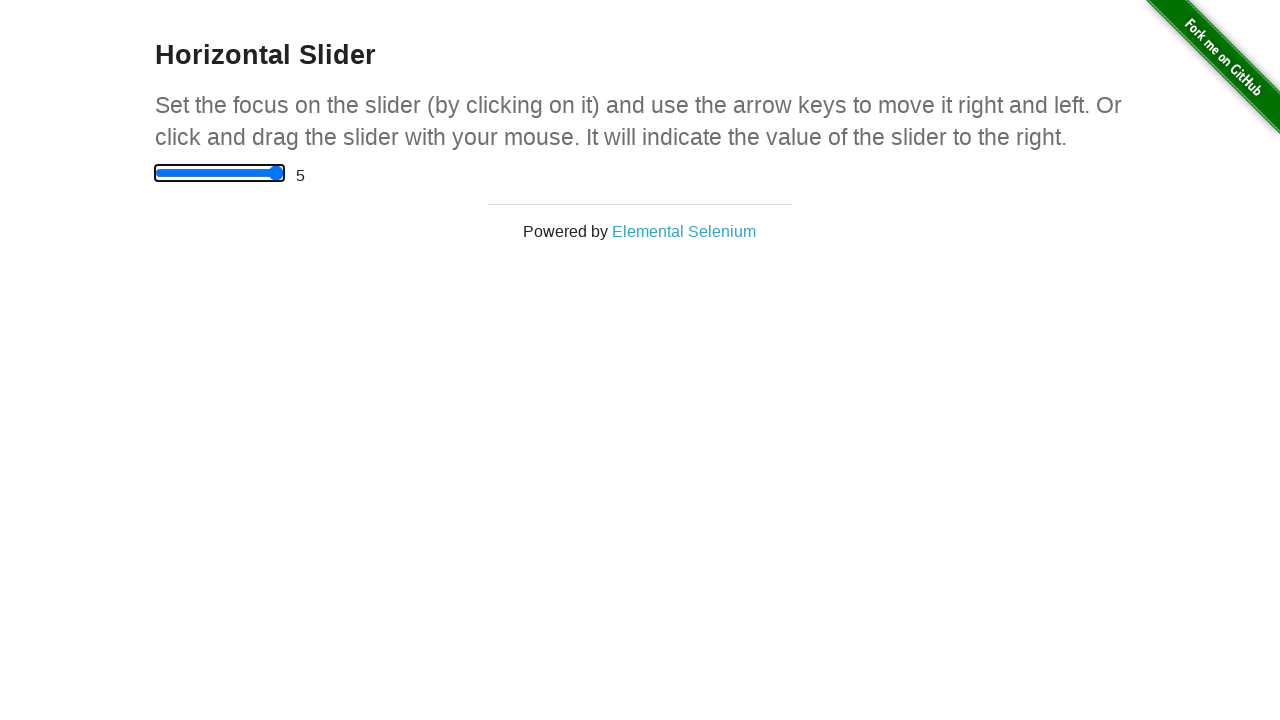

Pressed ArrowRight key to move slider towards maximum value on input[type='range']
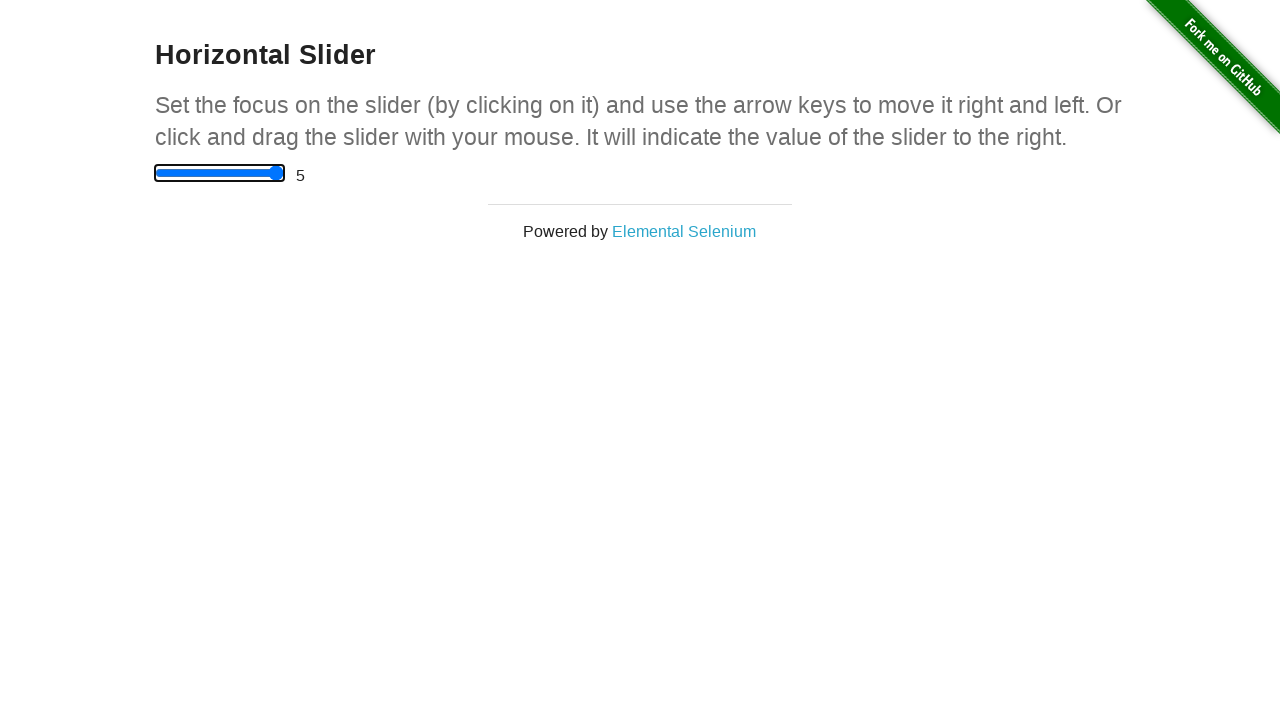

Verified that slider value reached maximum (5)
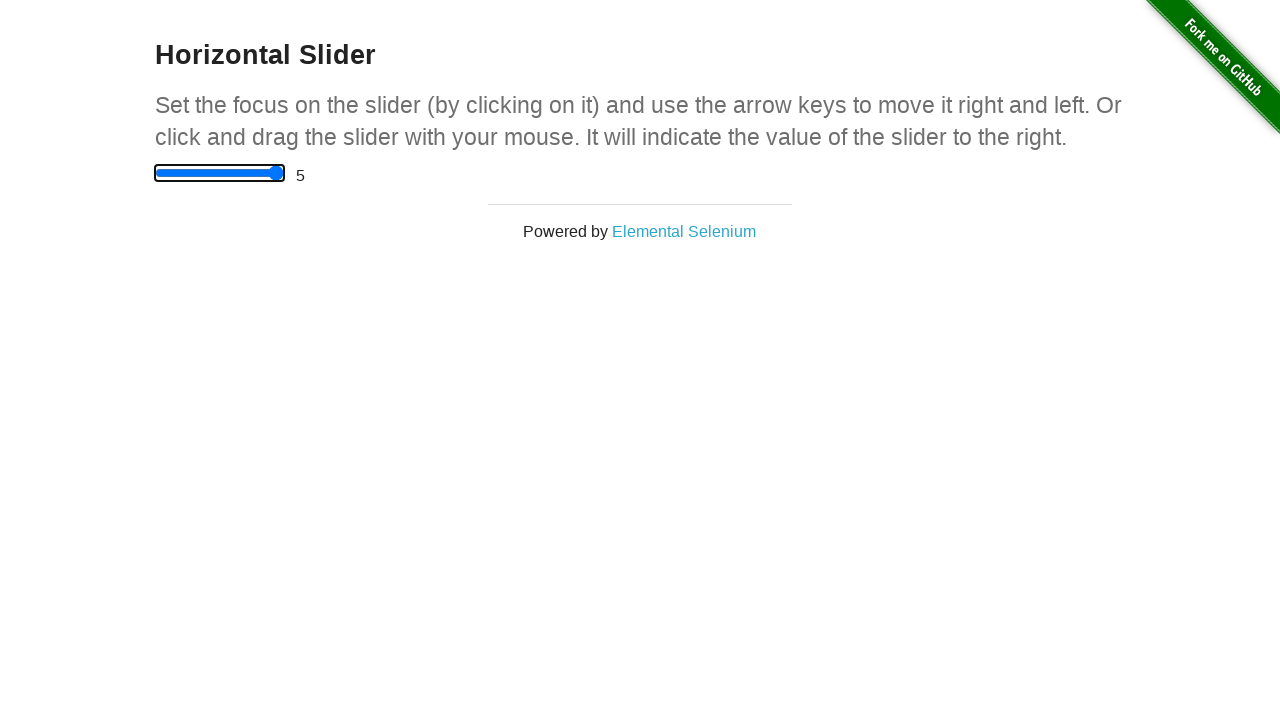

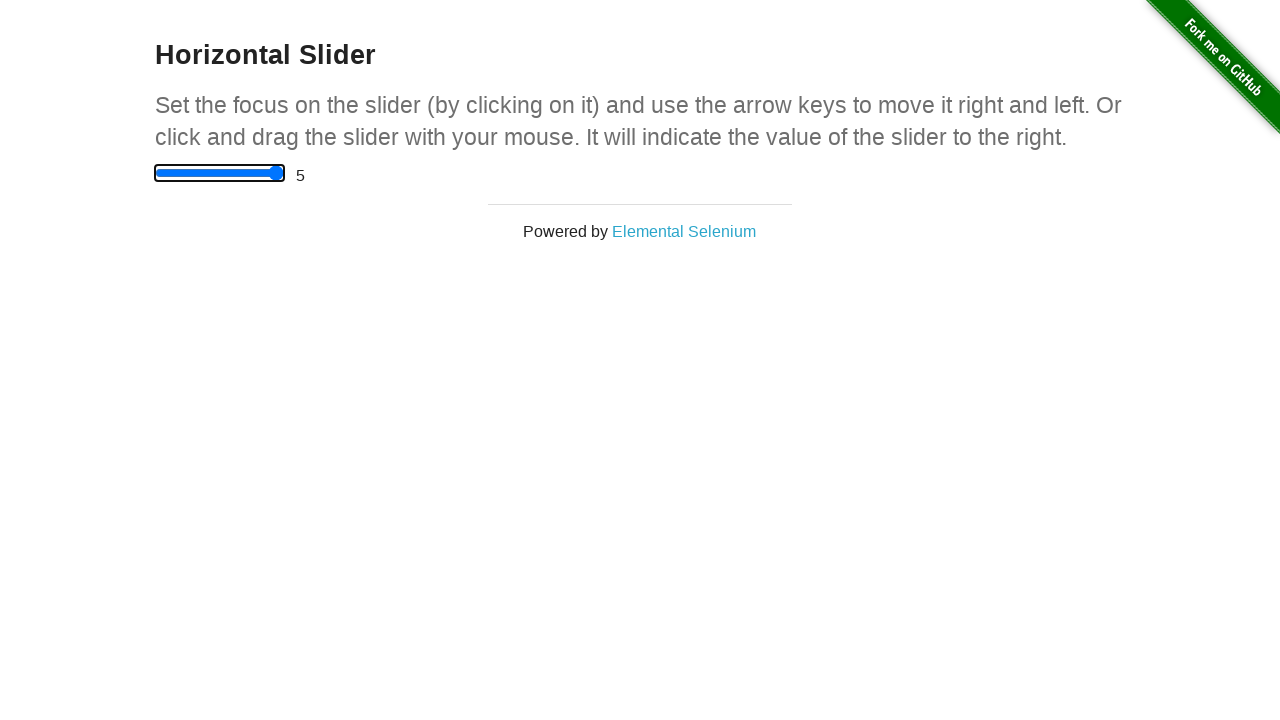